Tests un-marking completed todo items by unchecking their checkboxes

Starting URL: https://demo.playwright.dev/todomvc

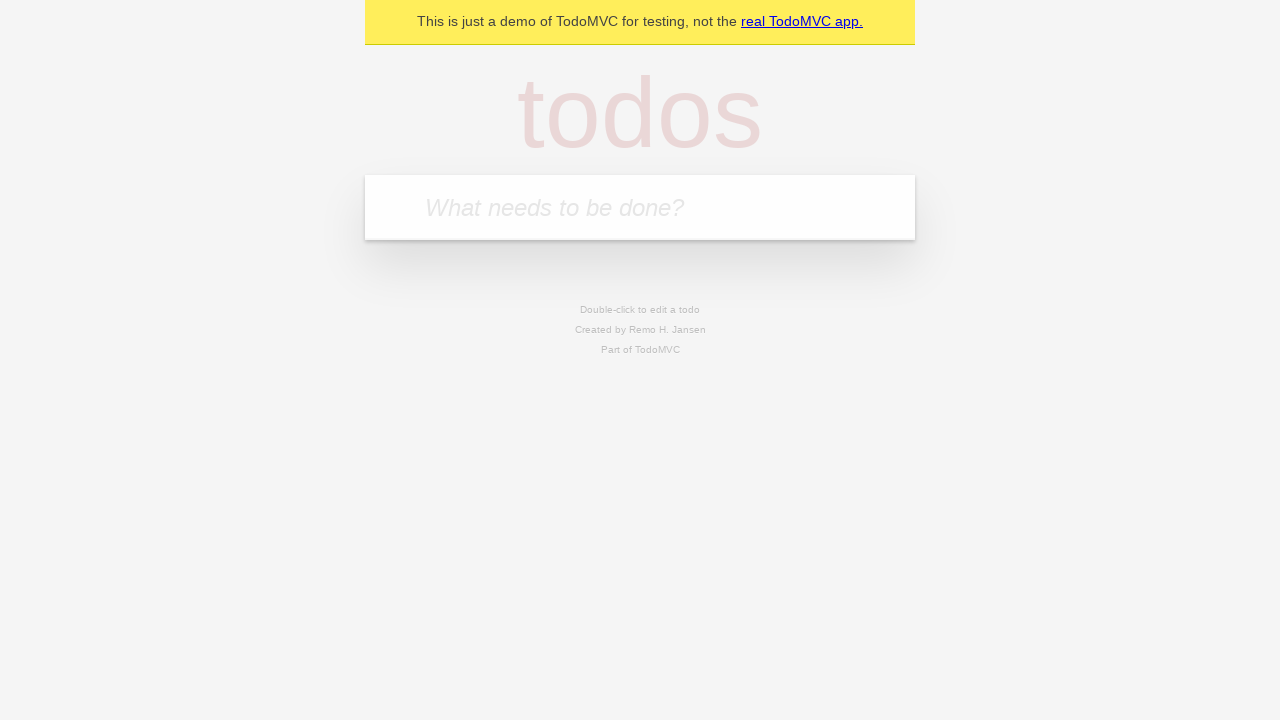

Located the todo input field
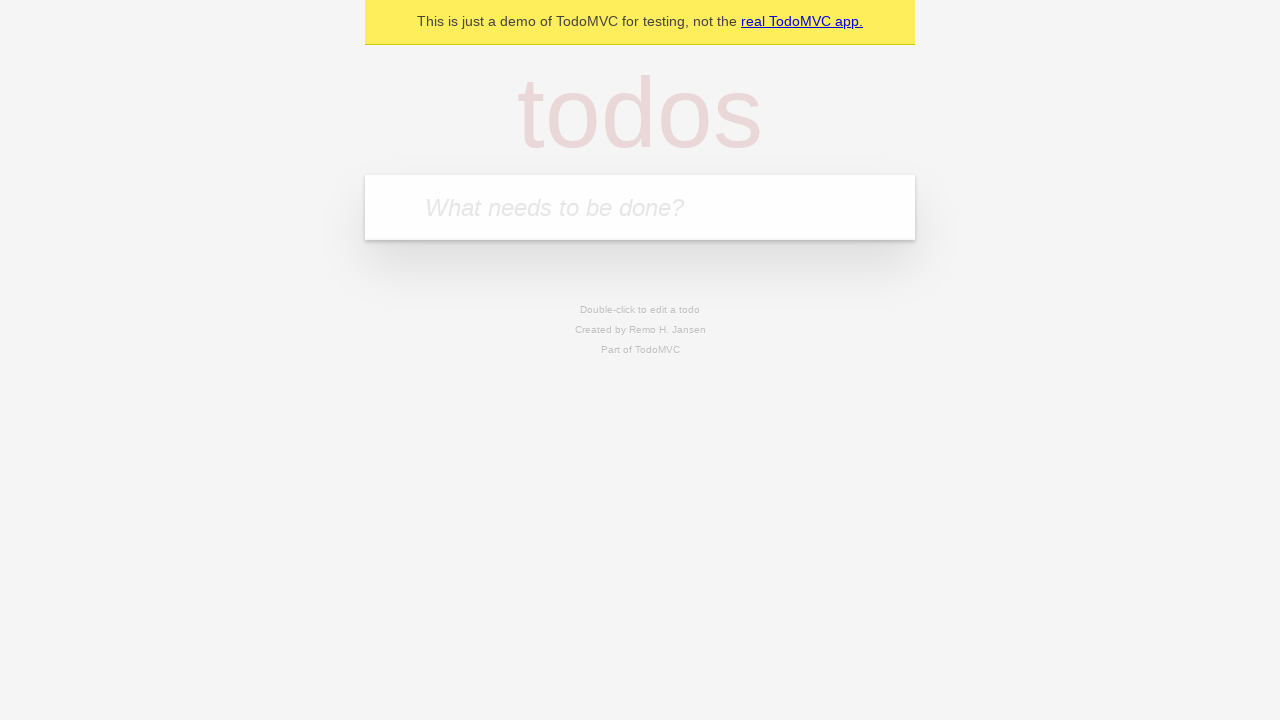

Filled first todo item 'buy some cheese' on internal:attr=[placeholder="What needs to be done?"i]
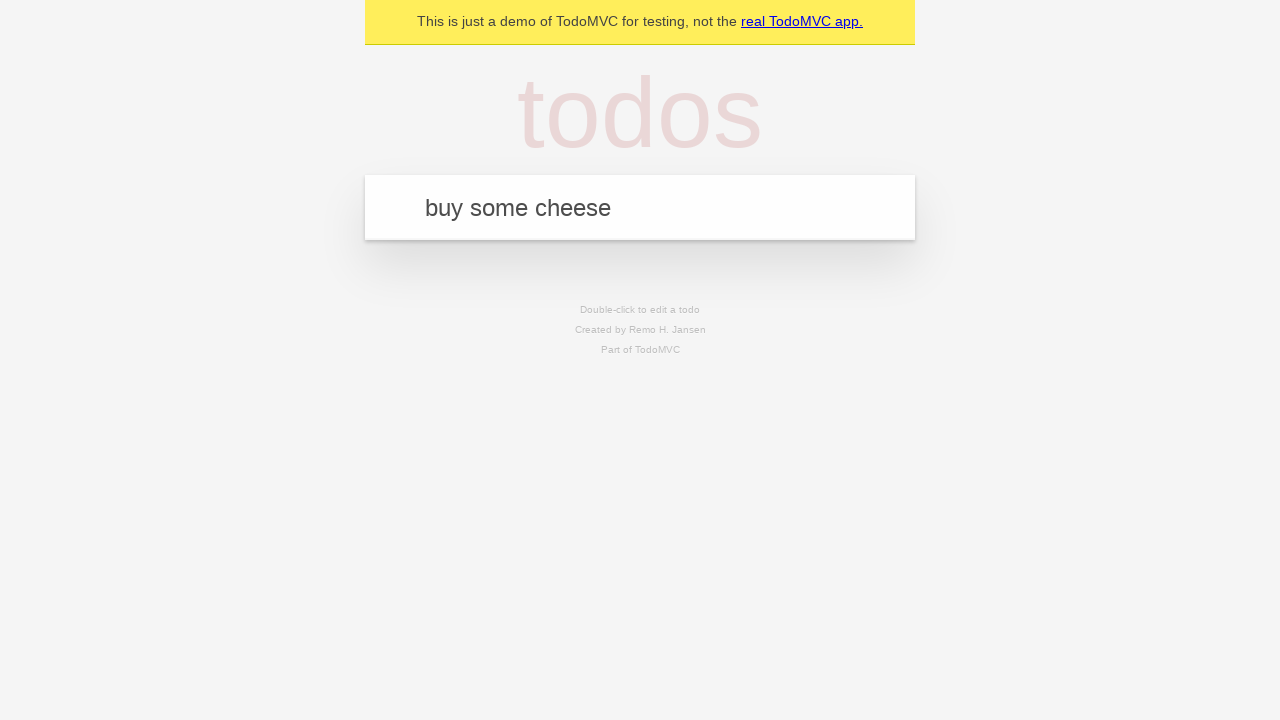

Pressed Enter to add first todo item on internal:attr=[placeholder="What needs to be done?"i]
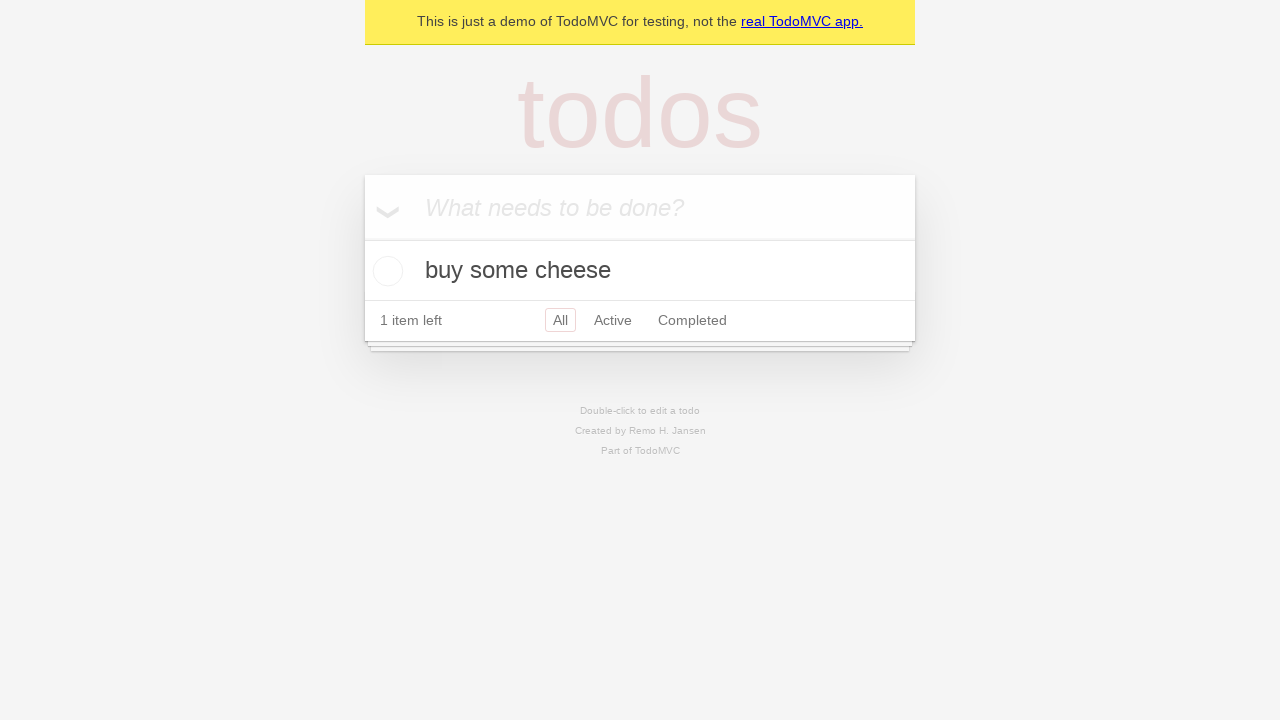

Filled second todo item 'feed the cat' on internal:attr=[placeholder="What needs to be done?"i]
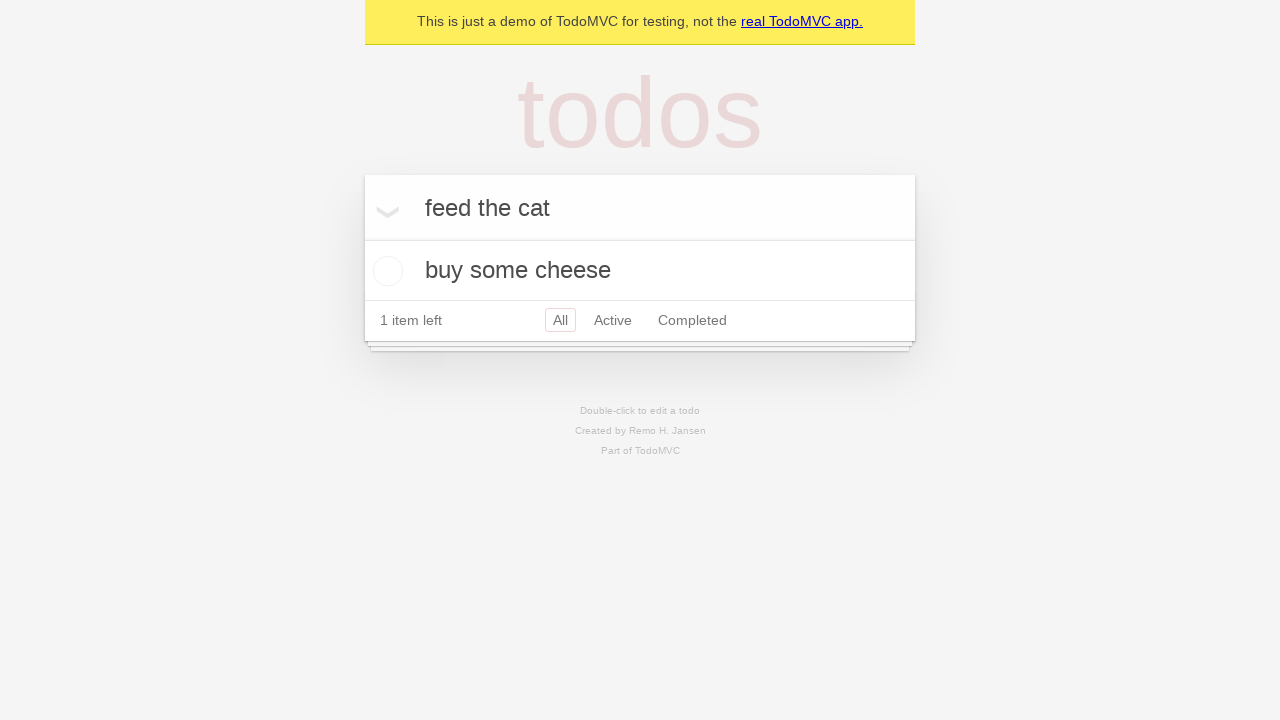

Pressed Enter to add second todo item on internal:attr=[placeholder="What needs to be done?"i]
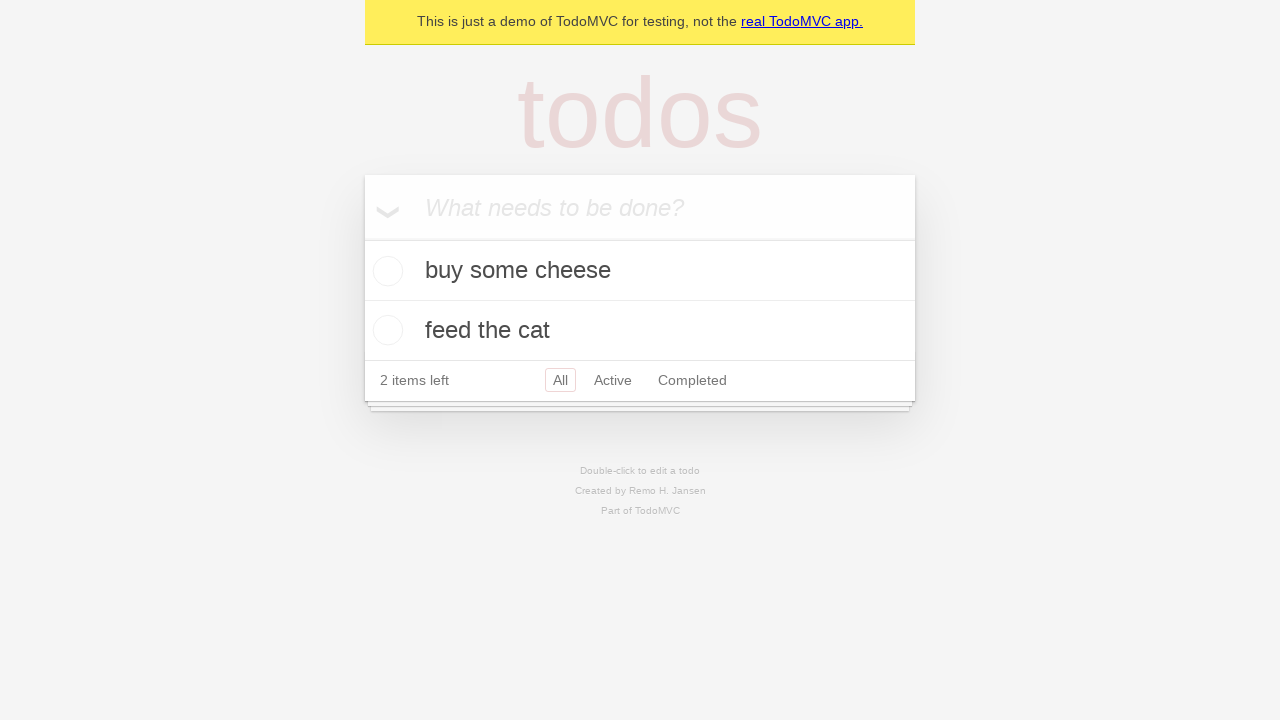

Verified both todo items were added to the list
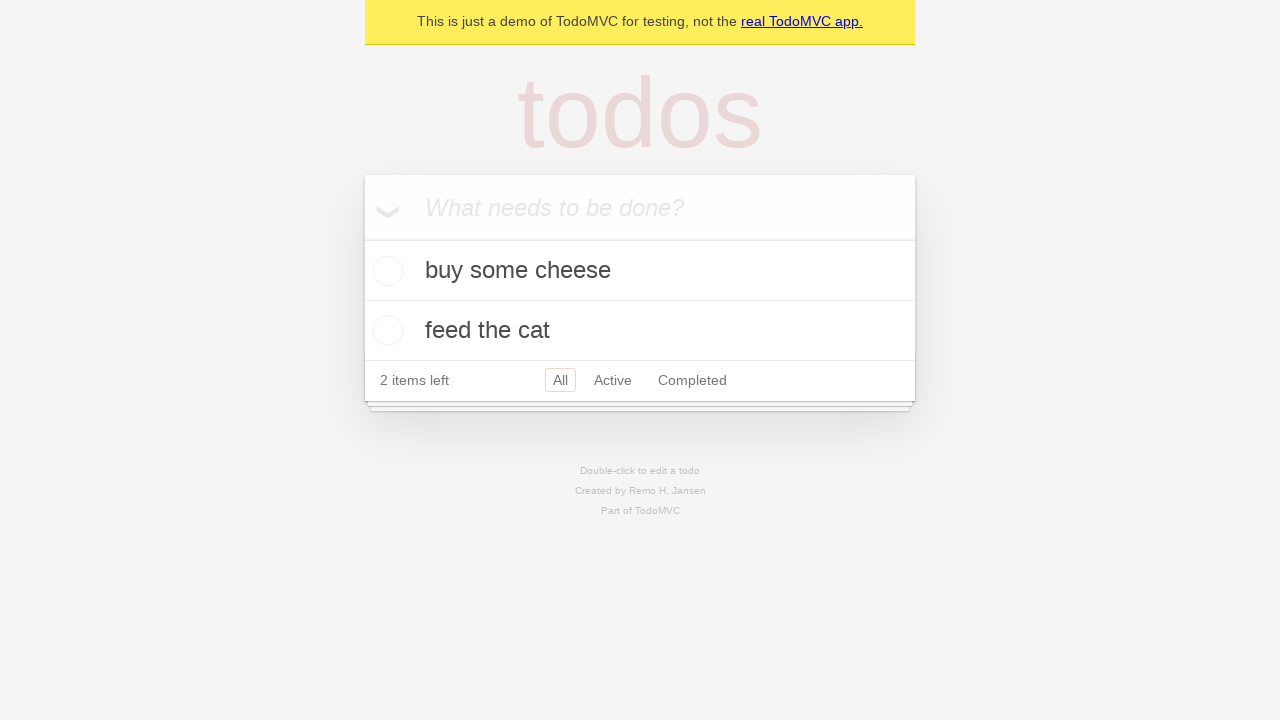

Located the first todo item
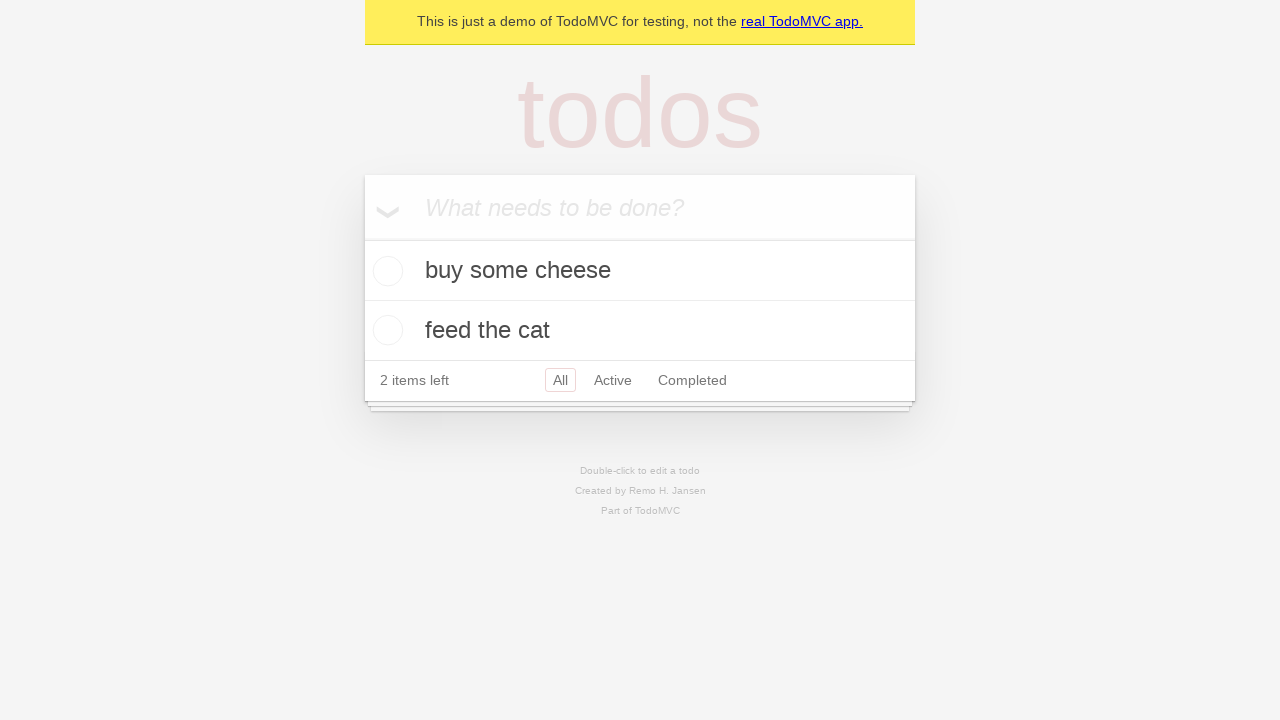

Located the checkbox for the first todo item
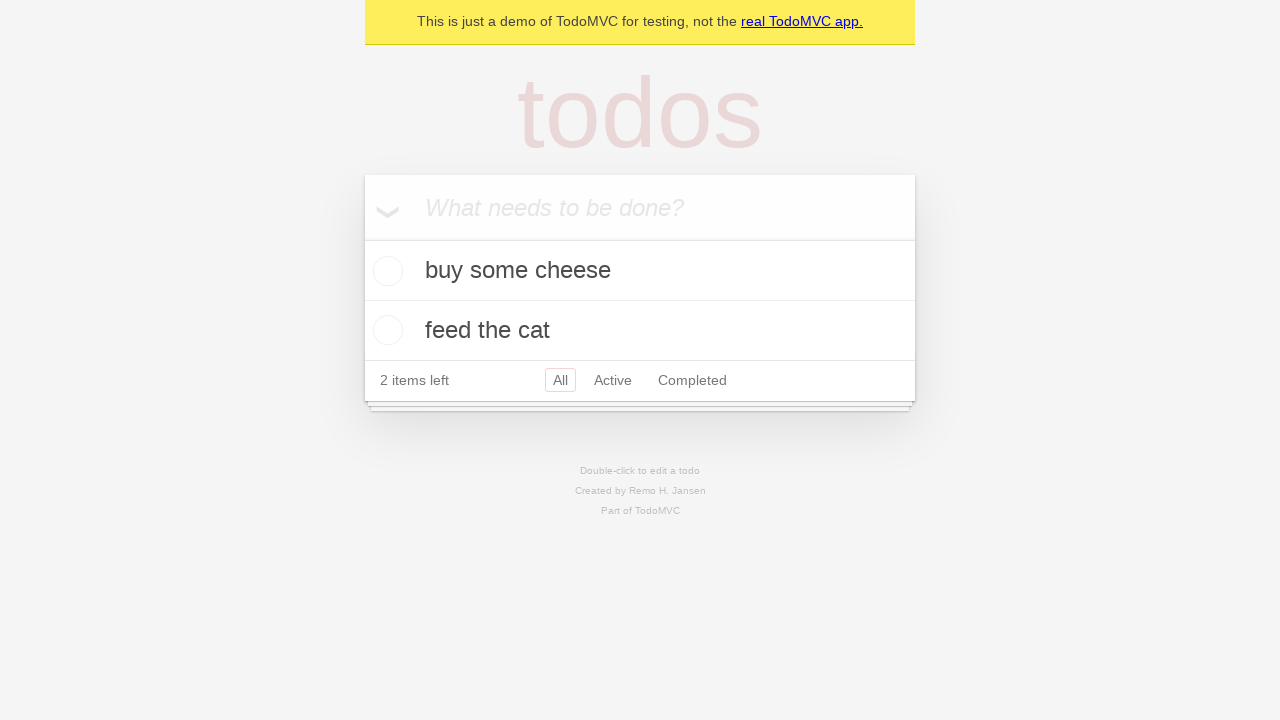

Checked the first todo item to mark it as complete at (385, 271) on internal:testid=[data-testid="todo-item"s] >> nth=0 >> internal:role=checkbox
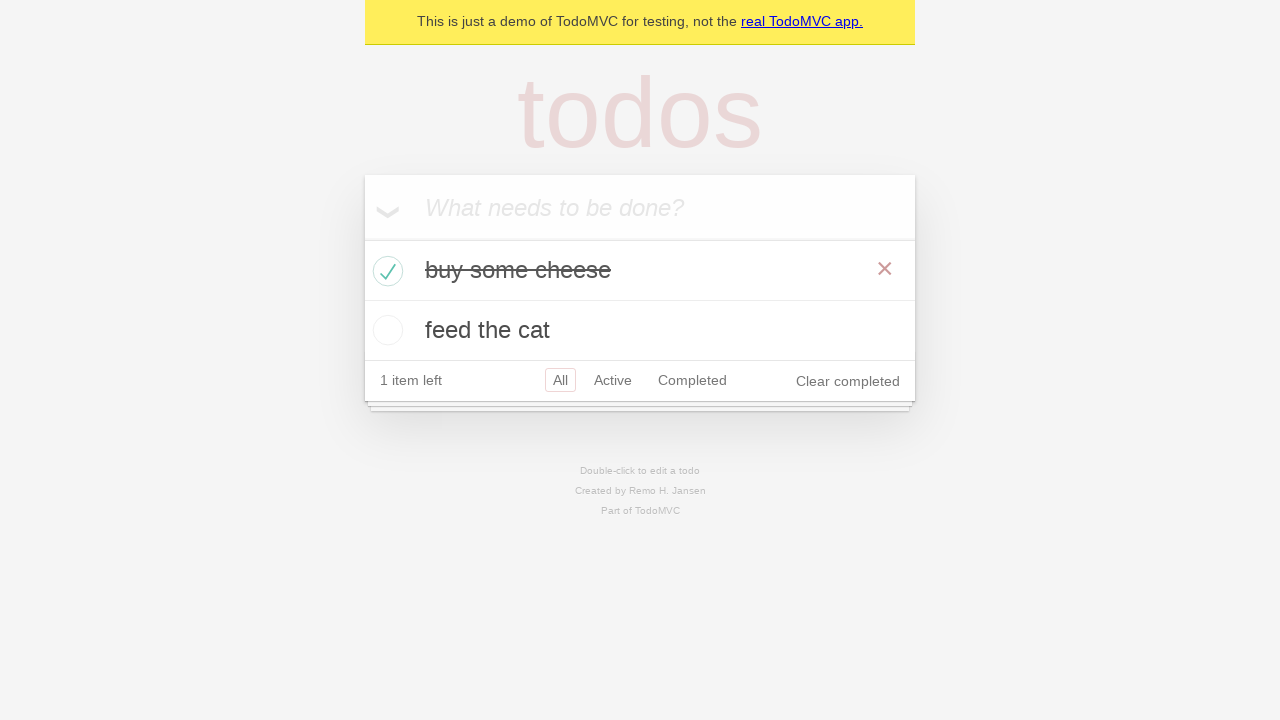

Unchecked the first todo item to un-mark it as complete at (385, 271) on internal:testid=[data-testid="todo-item"s] >> nth=0 >> internal:role=checkbox
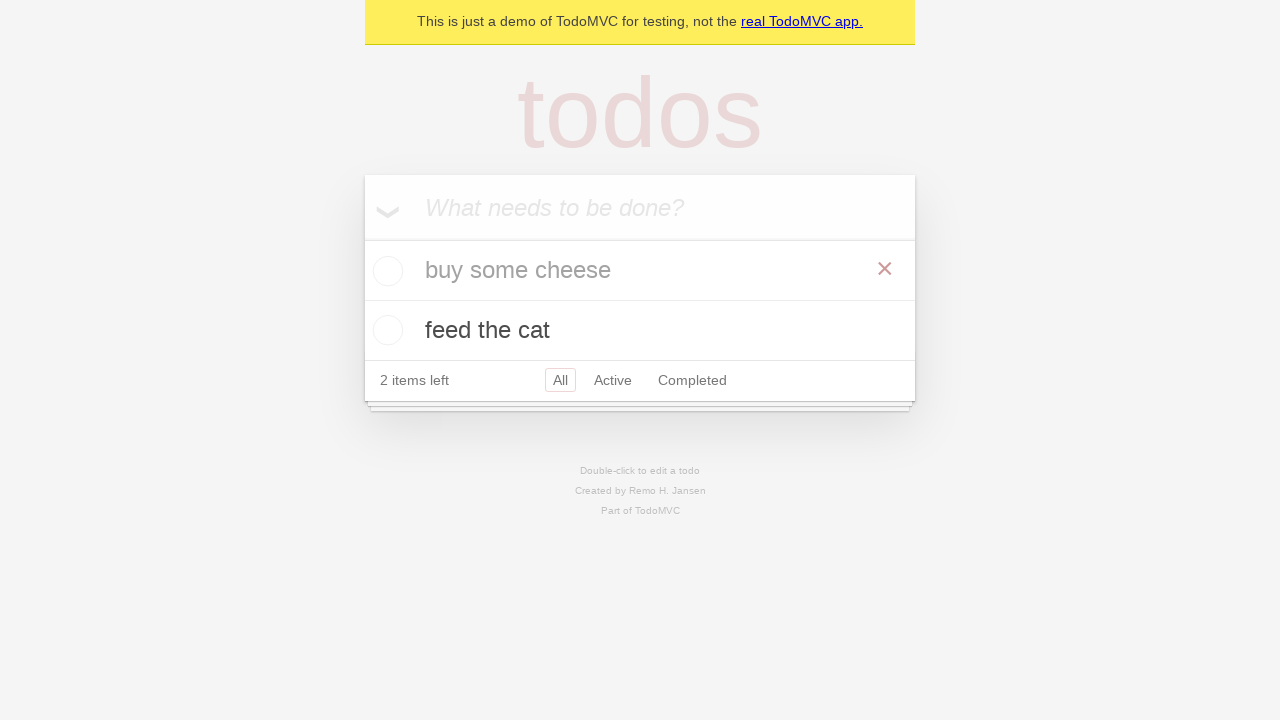

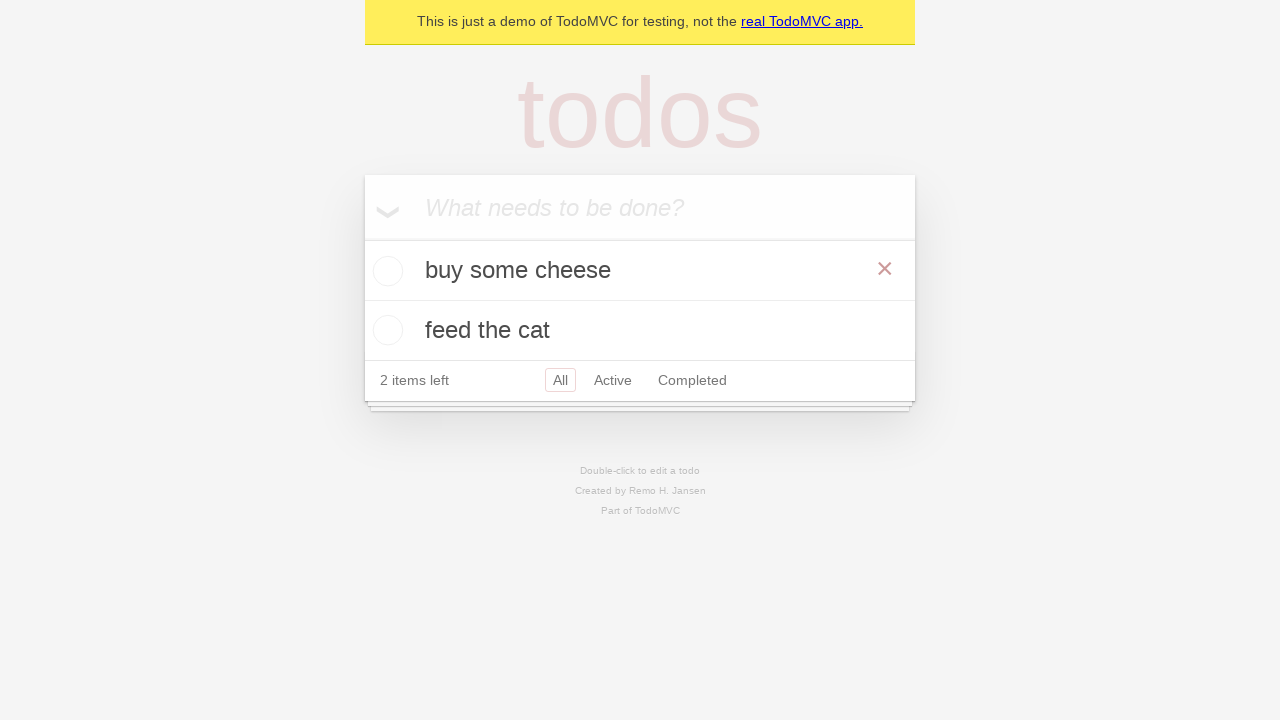